Tests the green cart e-commerce flow by searching for products, adding Cashews to cart, proceeding to checkout, selecting country, and completing the order placement.

Starting URL: https://rahulshettyacademy.com/seleniumPractise/#/

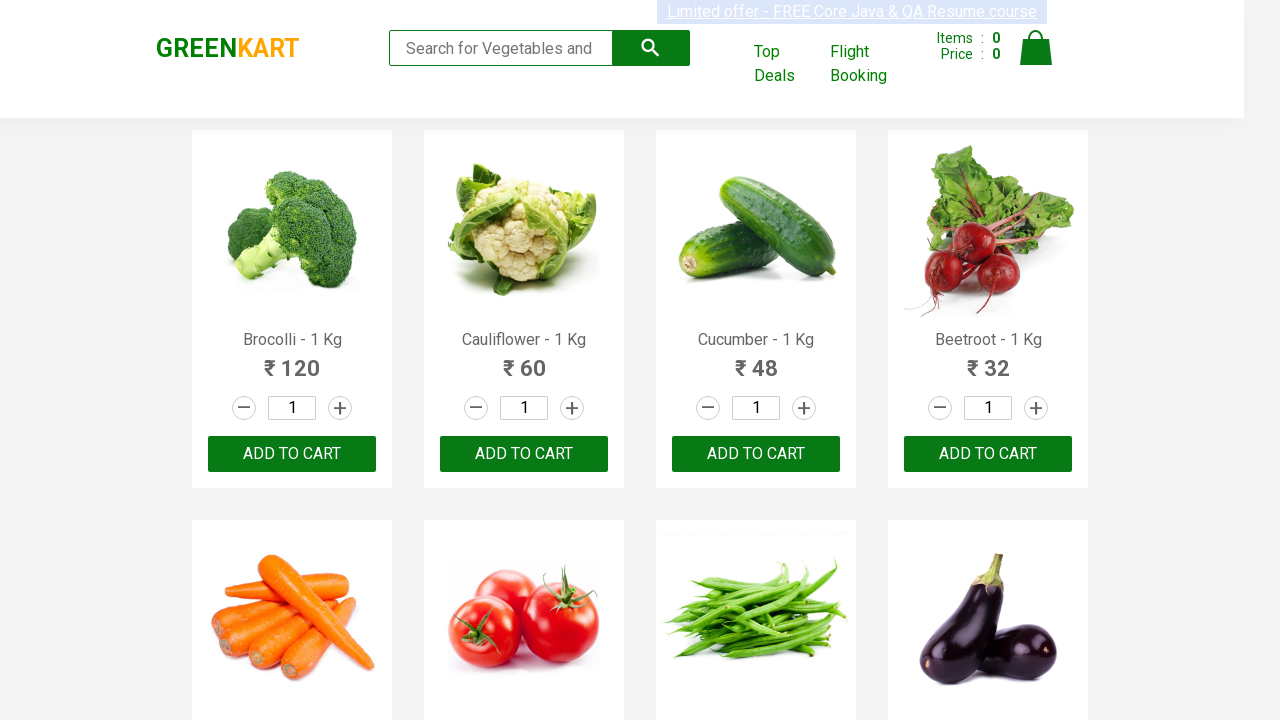

Filled search box with 'ca' on input[placeholder="Search for Vegetables and Fruits"]
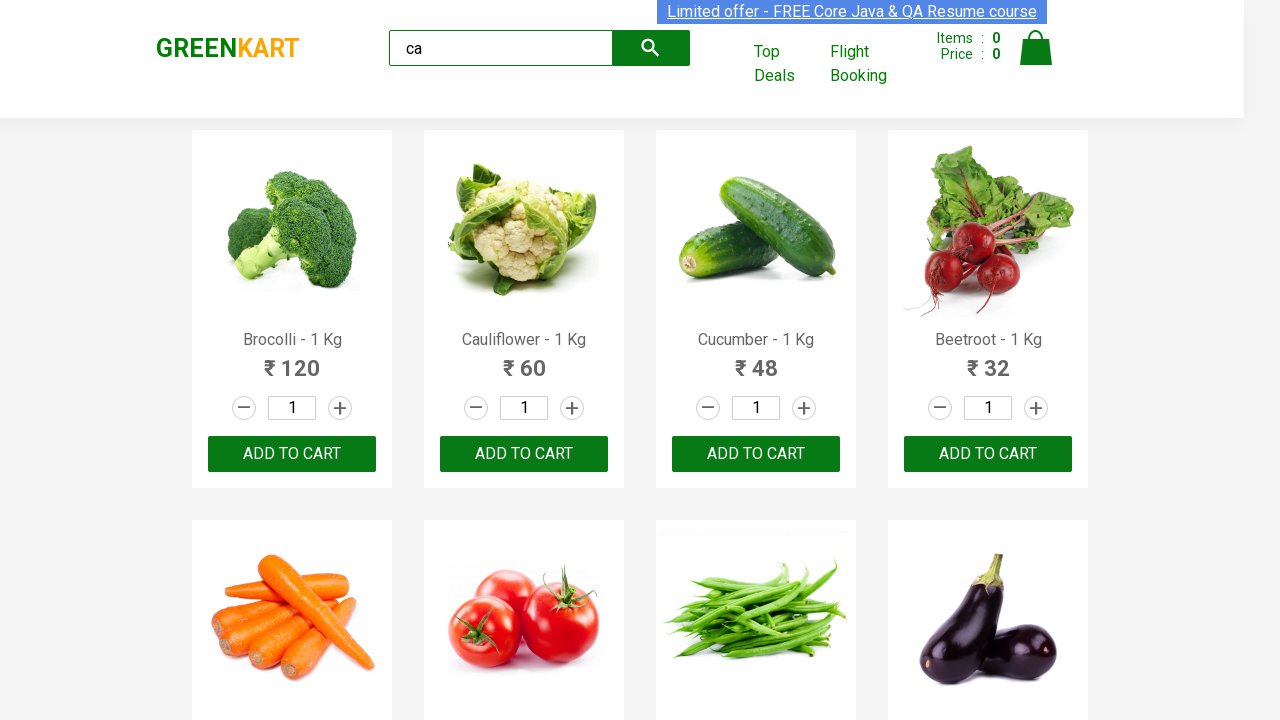

Clicked search button at (651, 48) on .search-button
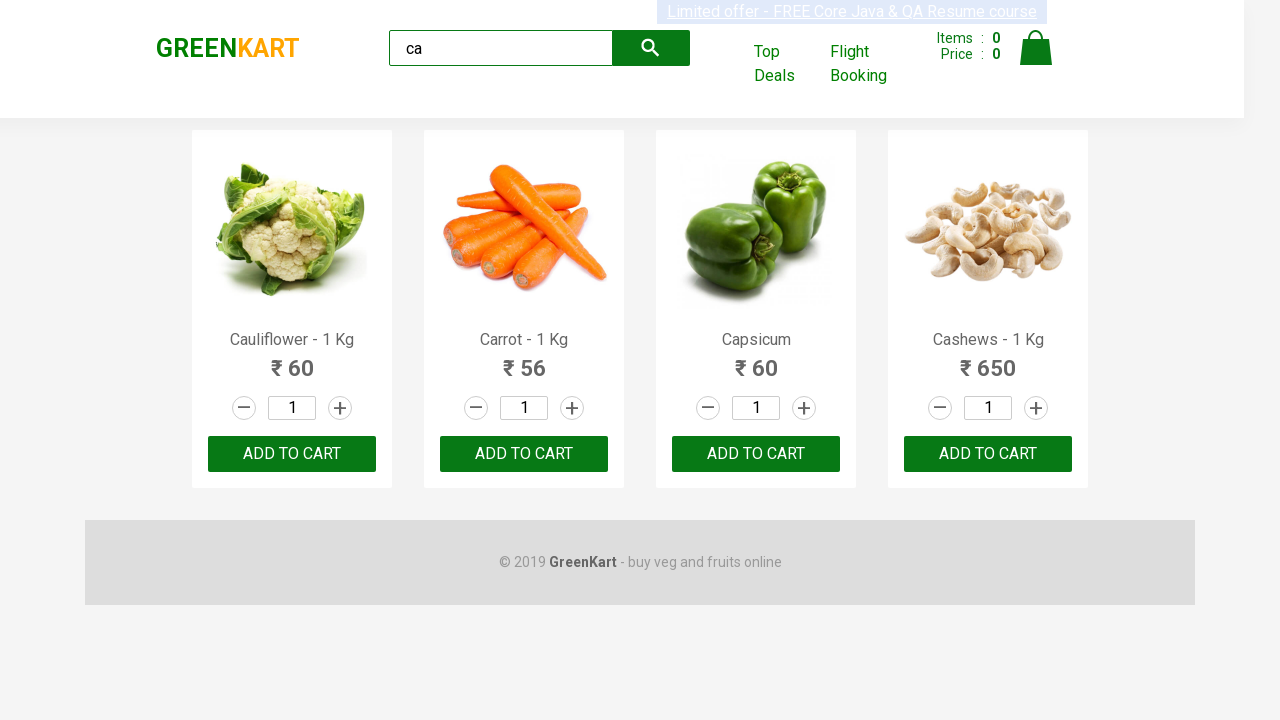

Waited for search results to load
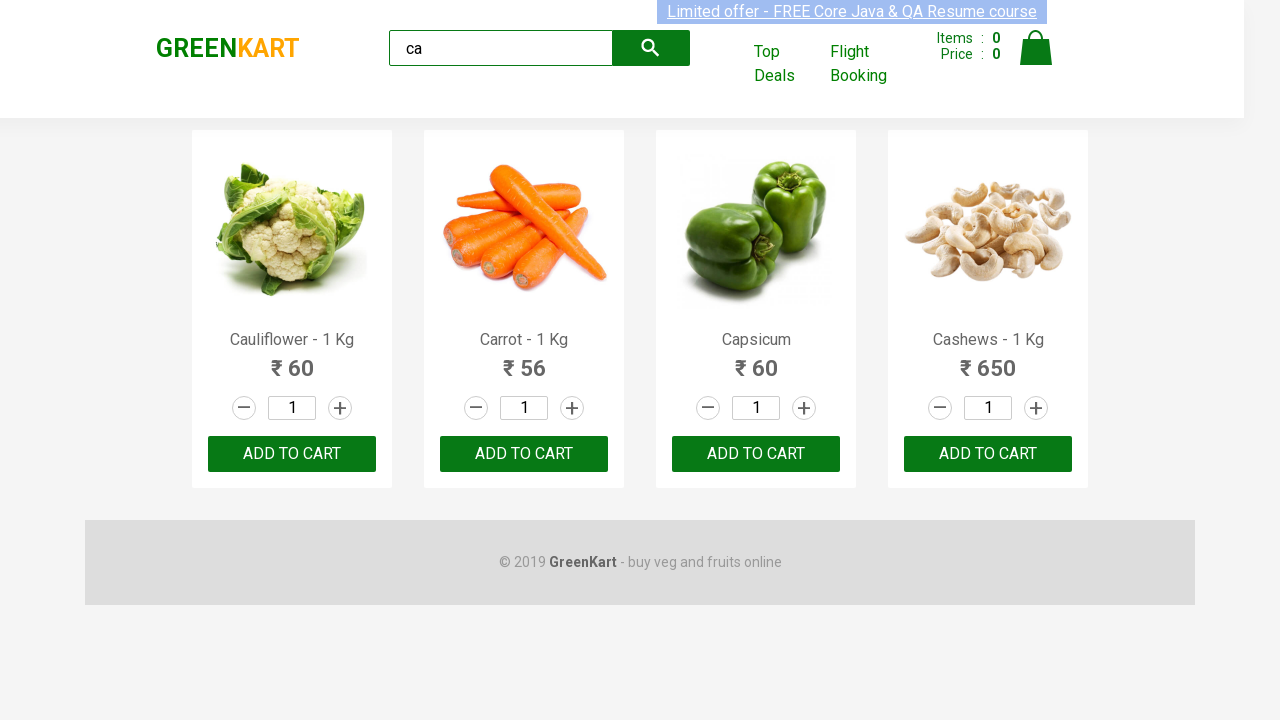

Found and clicked Add to Cart for Cashews at (988, 454) on .product-action > button >> nth=3
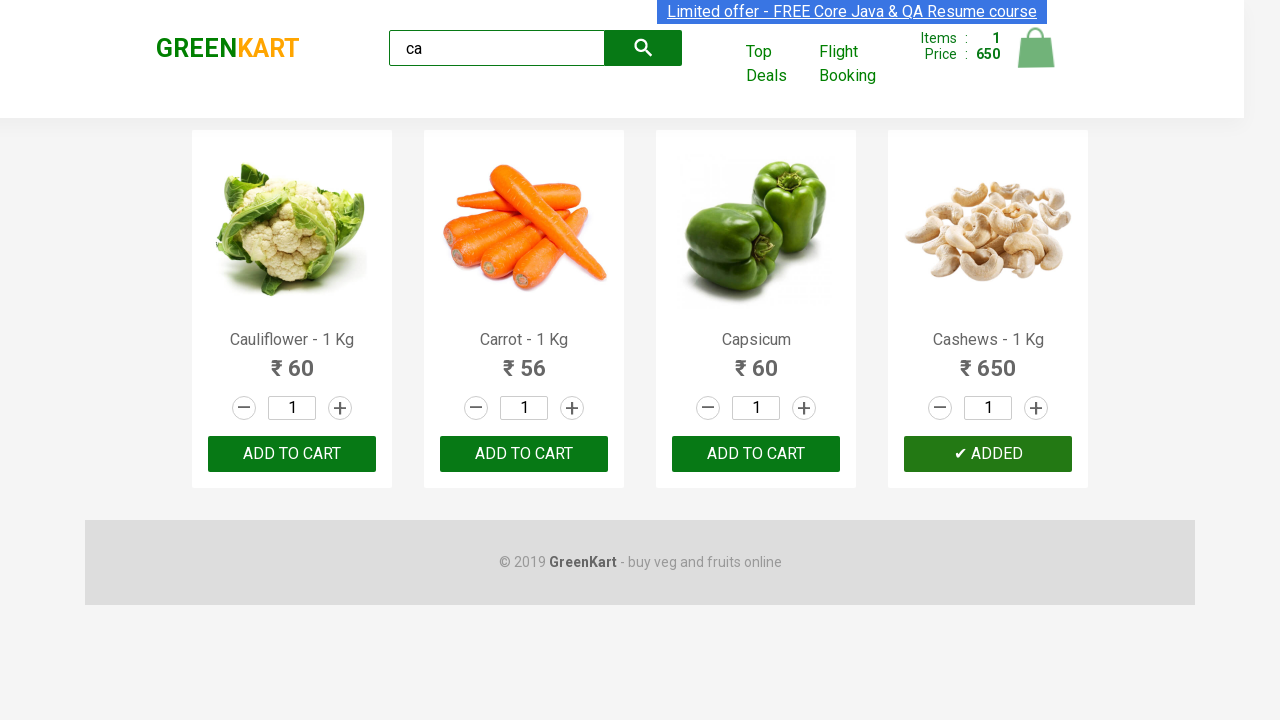

Clicked cart icon at (1036, 59) on .cart-icon
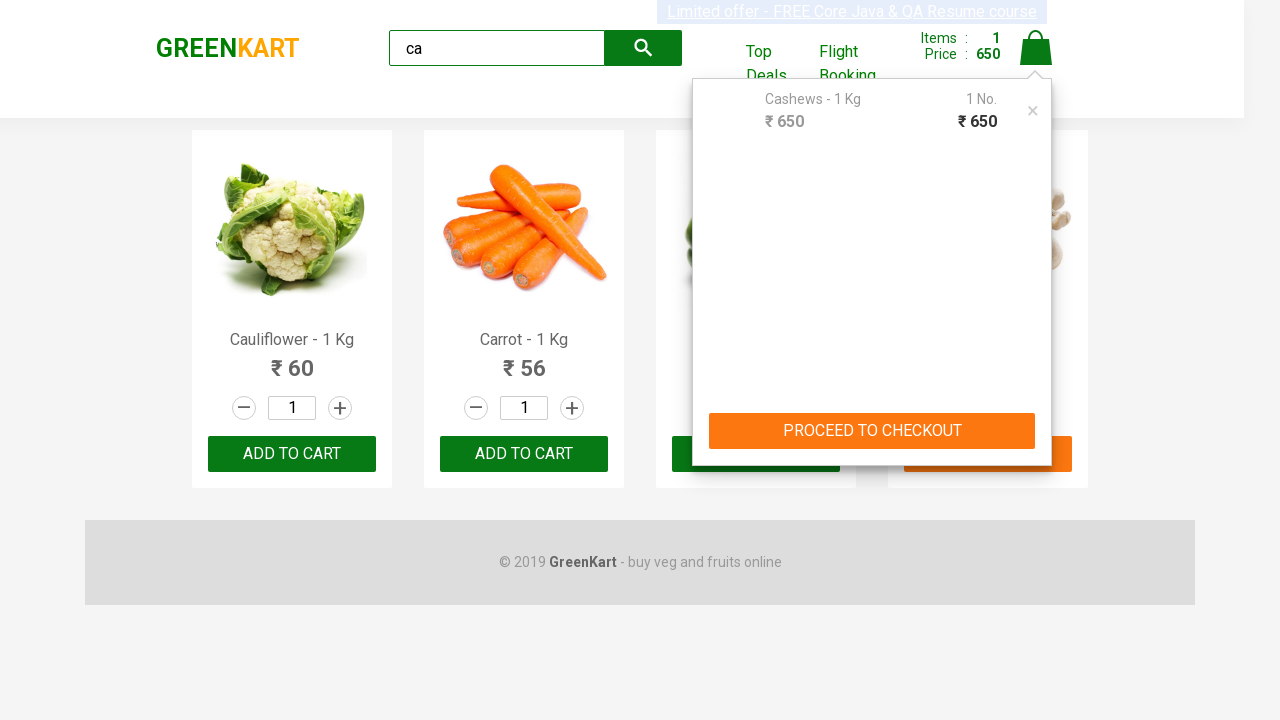

Clicked PROCEED TO CHECKOUT button at (872, 431) on text=PROCEED TO CHECKOUT
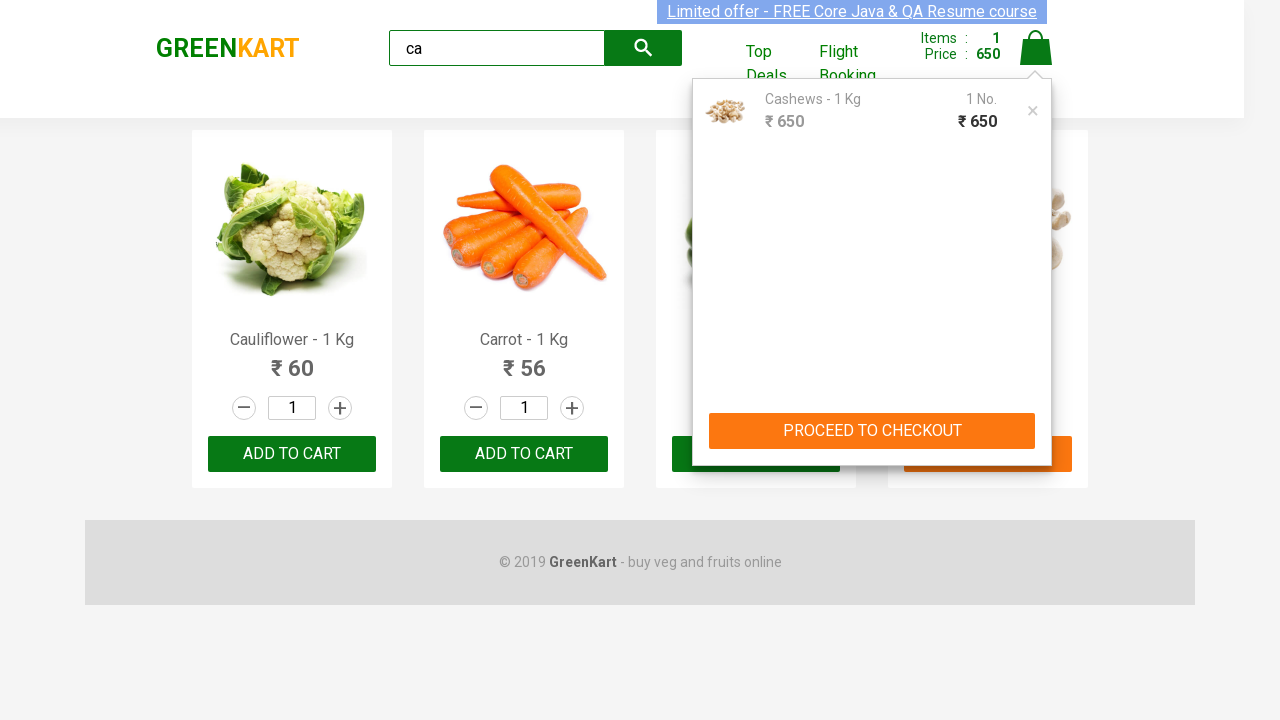

Clicked Place Order button at (1036, 420) on text=Place Order
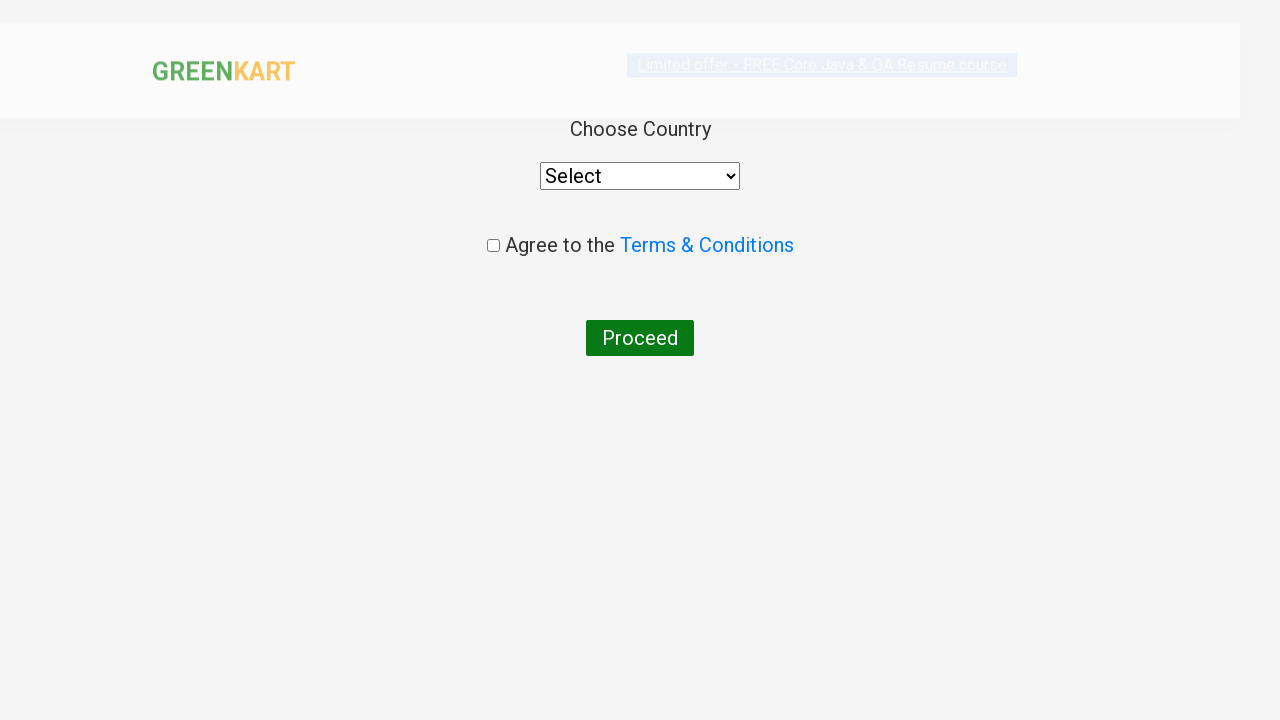

Waited for checkout page to load
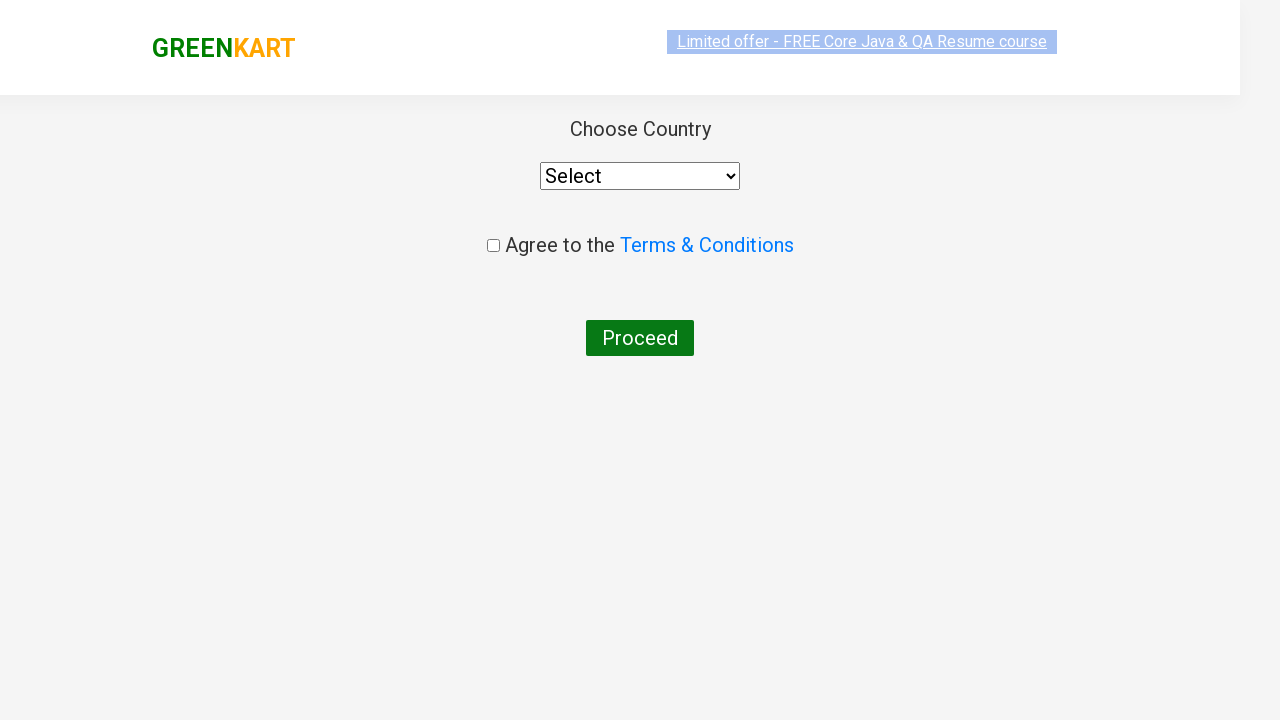

Selected India from country dropdown on select
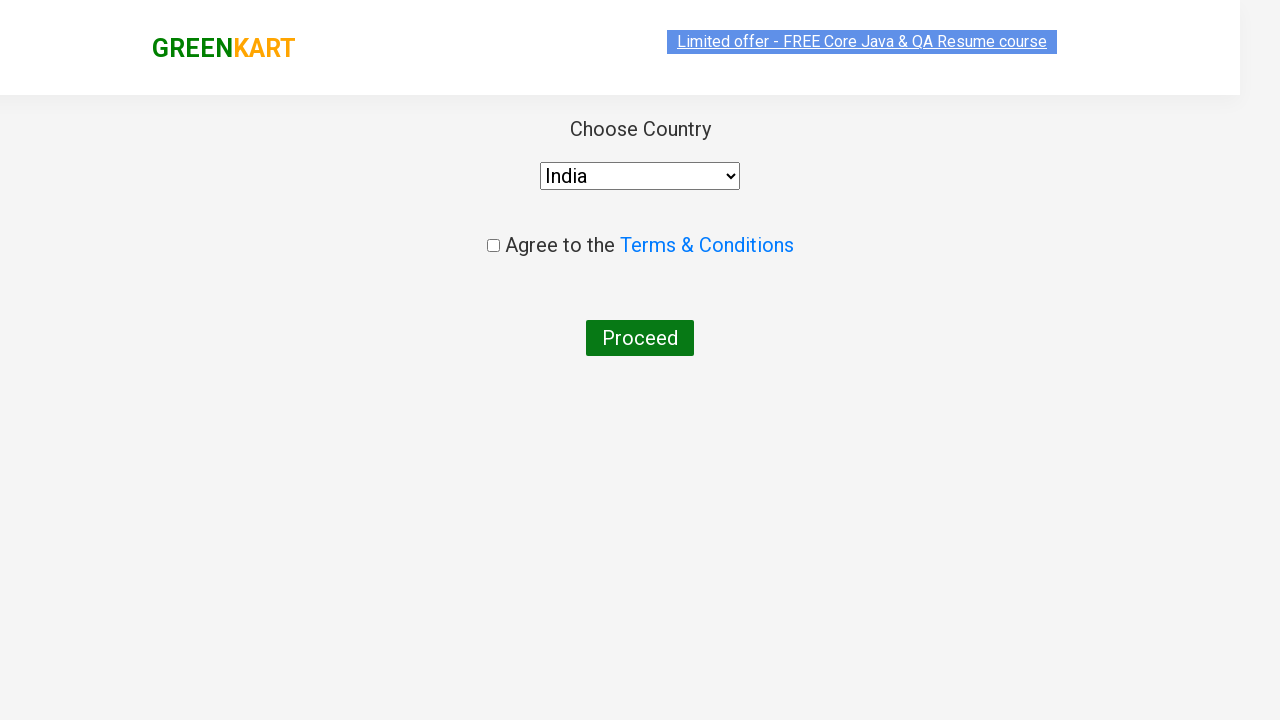

Clicked terms and conditions checkbox at (493, 246) on input[type="checkbox"]
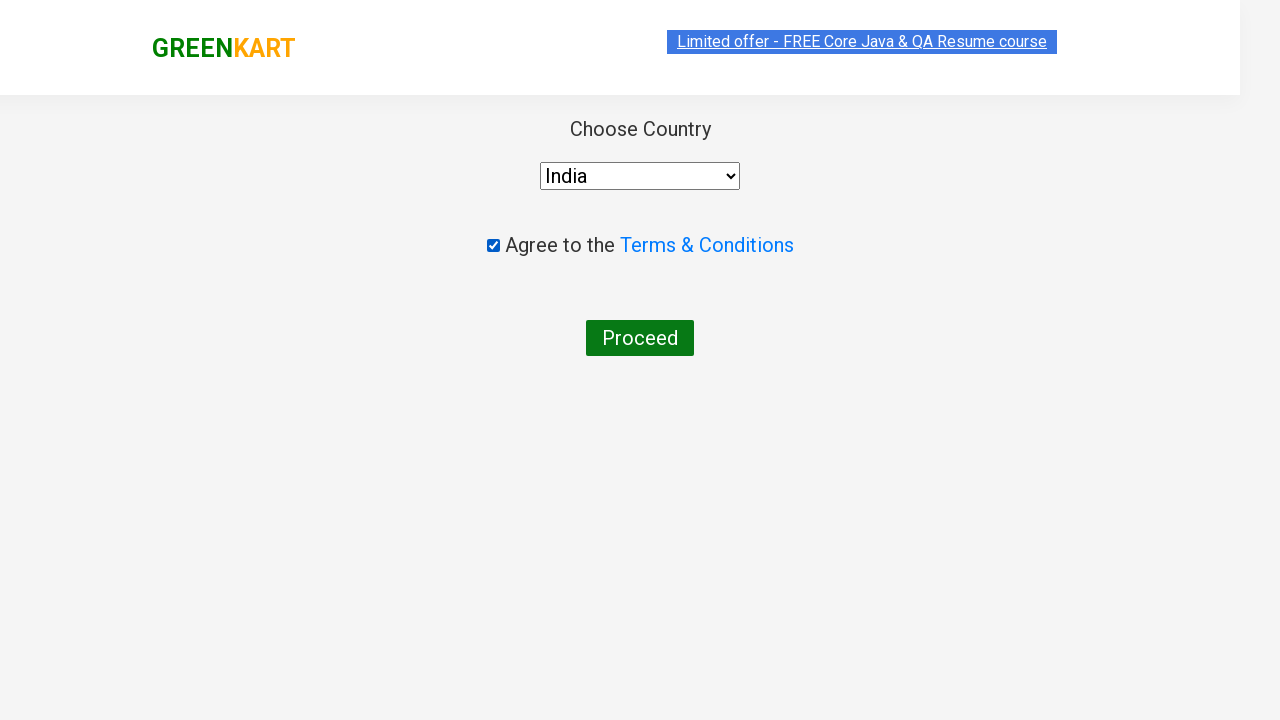

Clicked Proceed to complete order at (640, 338) on text=Proceed
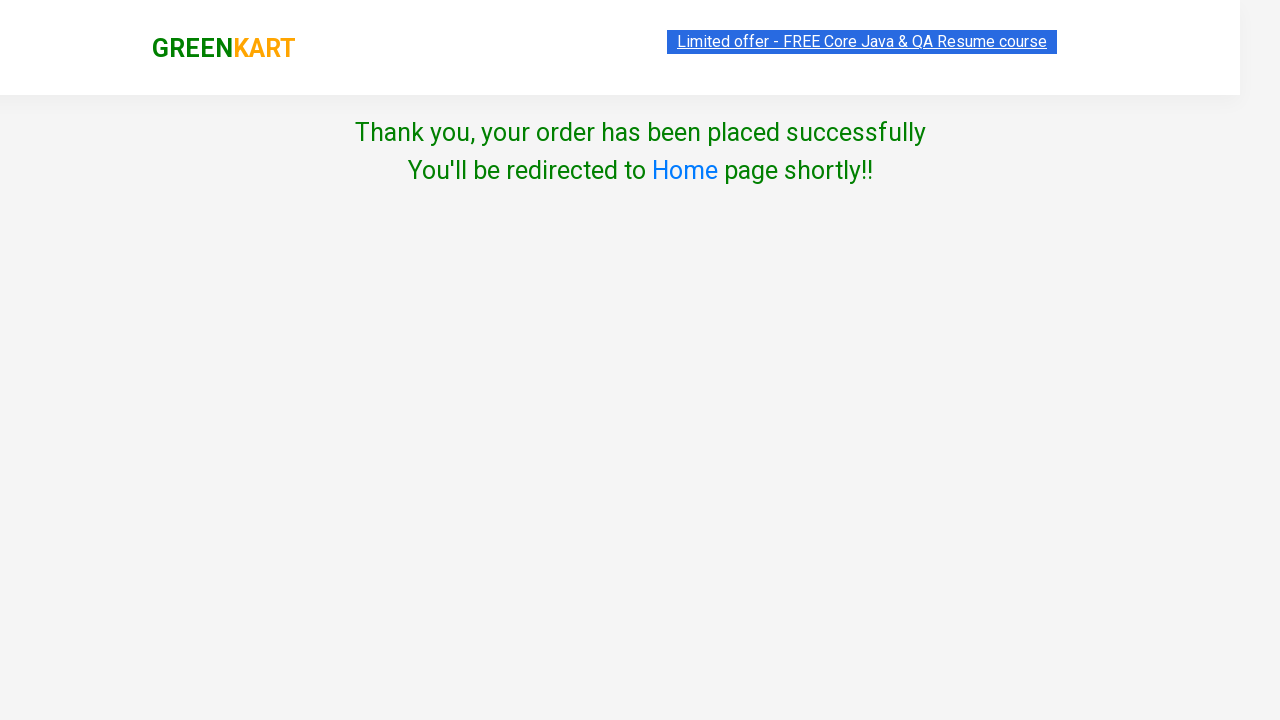

Waited for success message
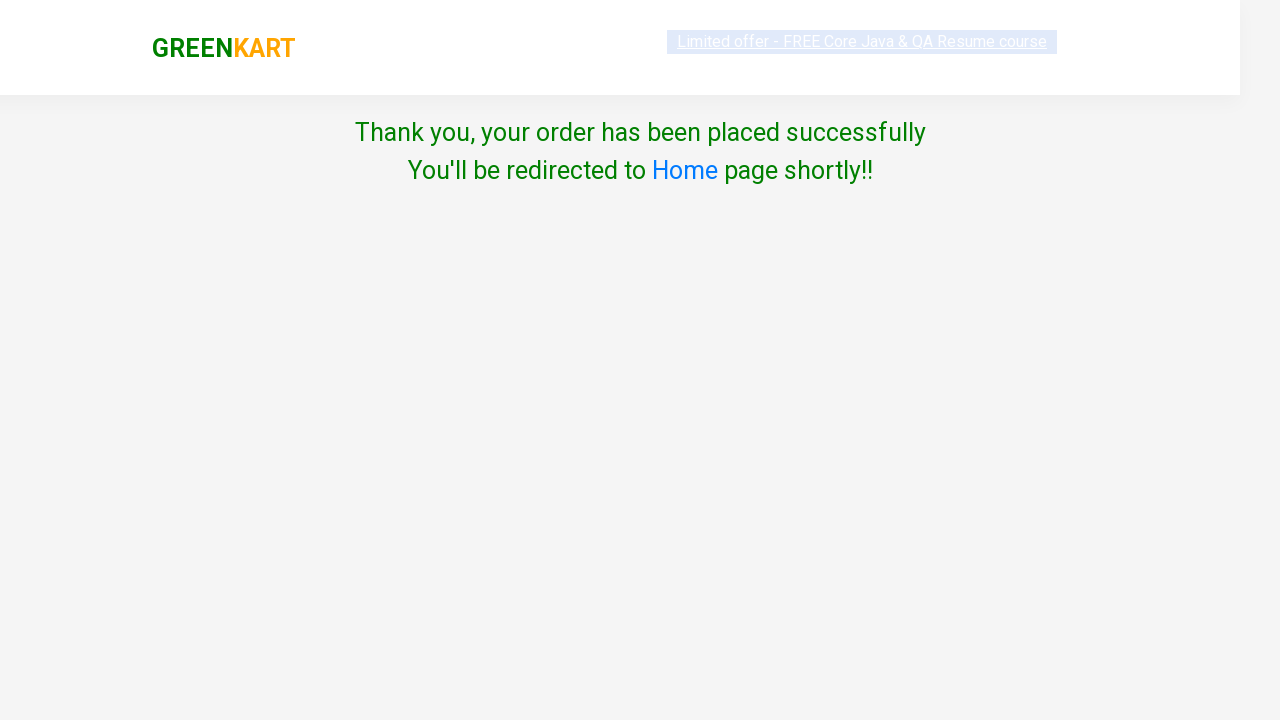

Order success message verified - order placed successfully
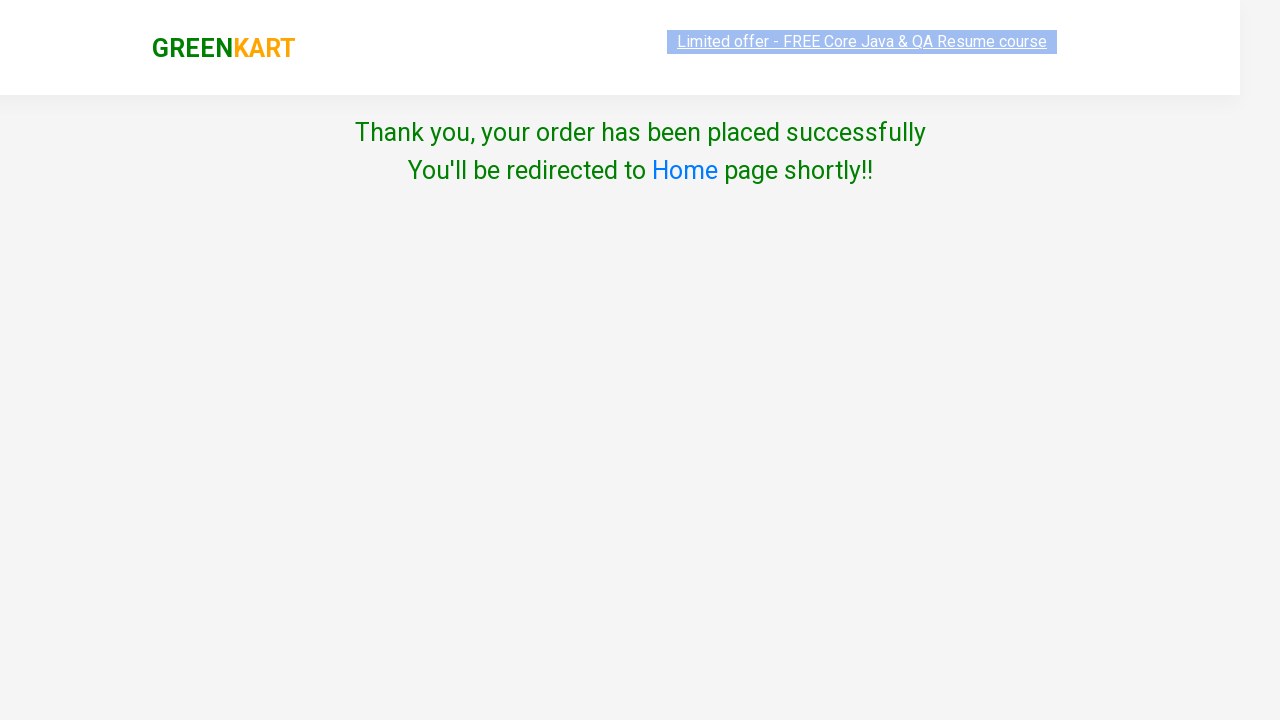

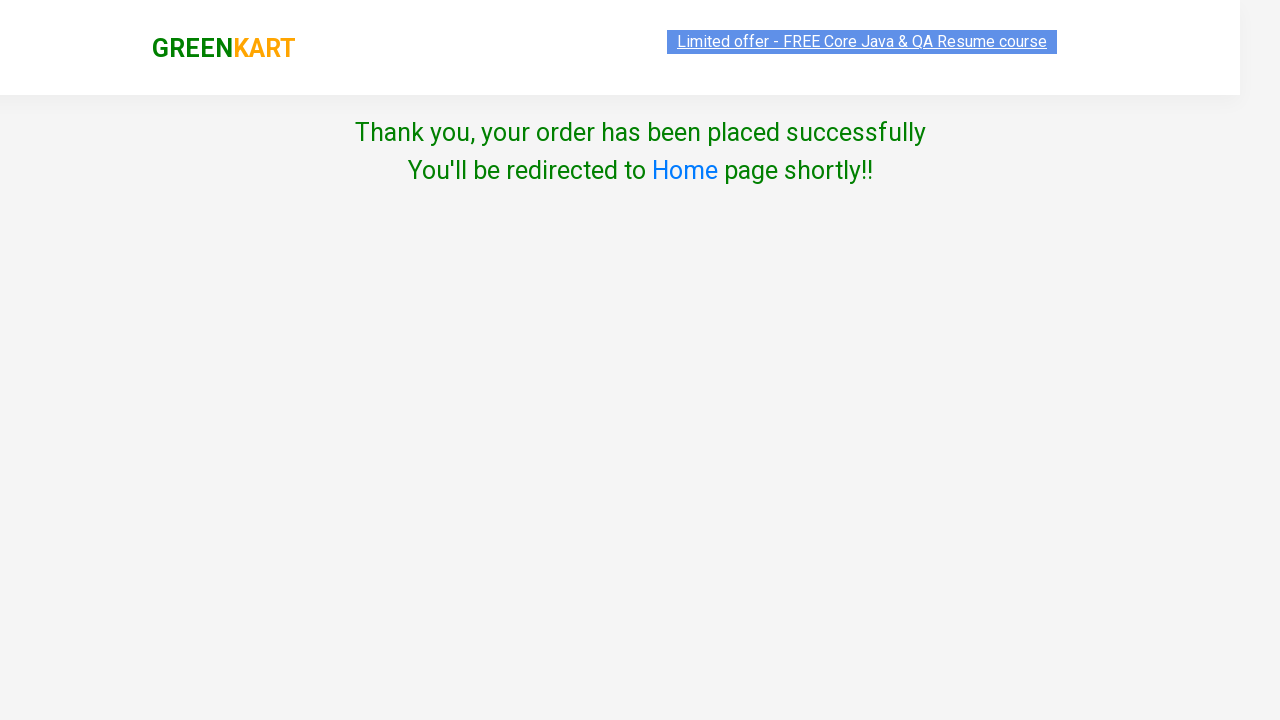